Tests user registration flow by filling out a registration form with personal details including login, password, email, name, country, city, and occupation, then submitting the form

Starting URL: https://lvee.org

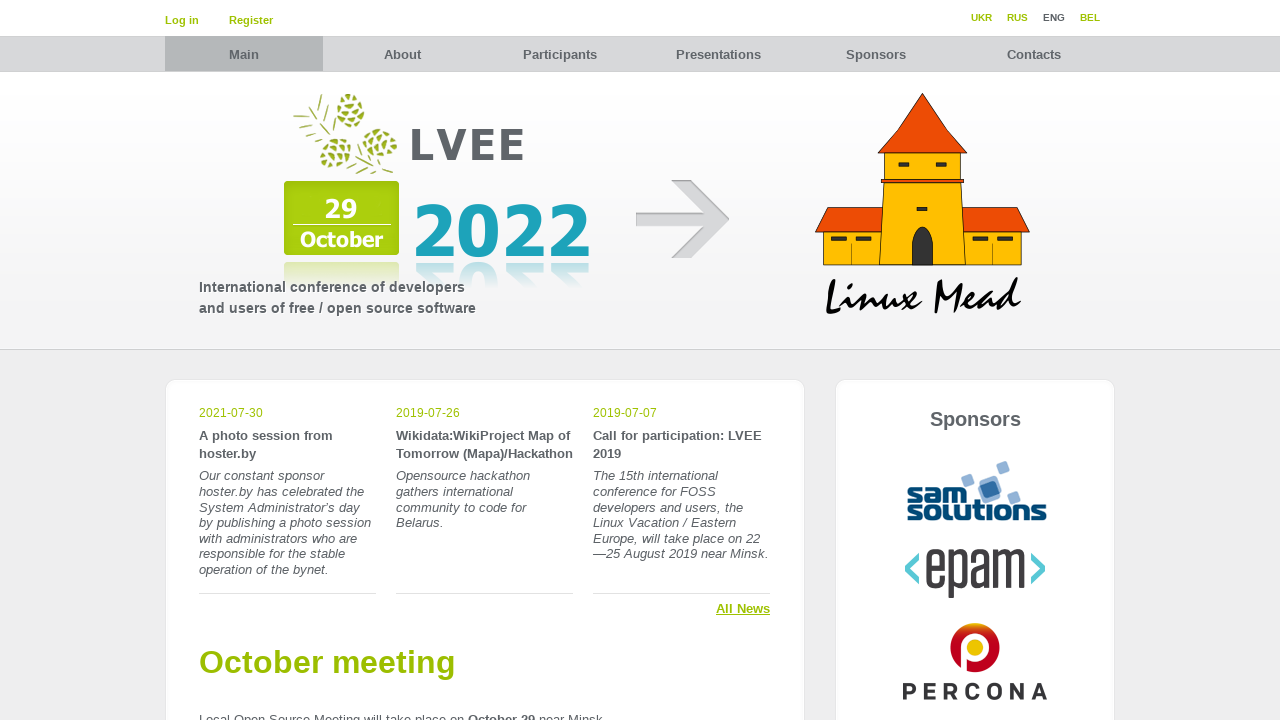

Clicked Register link at (251, 20) on text=Register
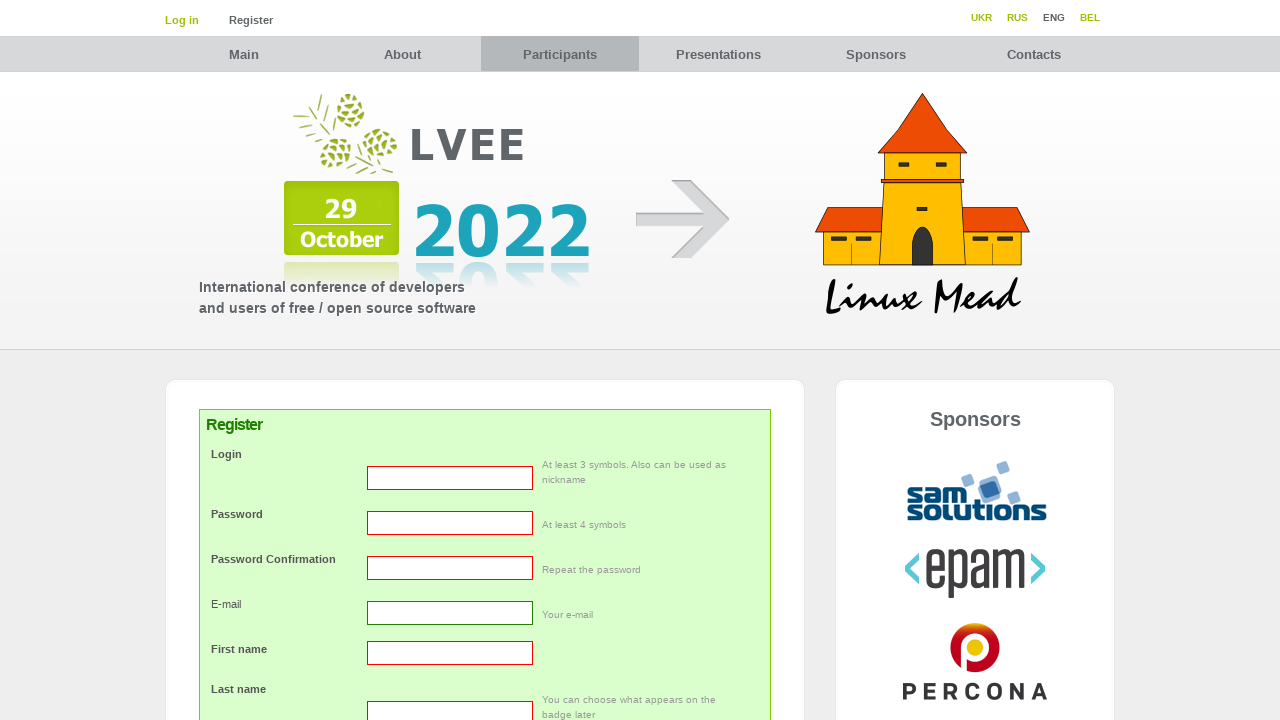

Filled login field with 'testuser847' on #record_login_
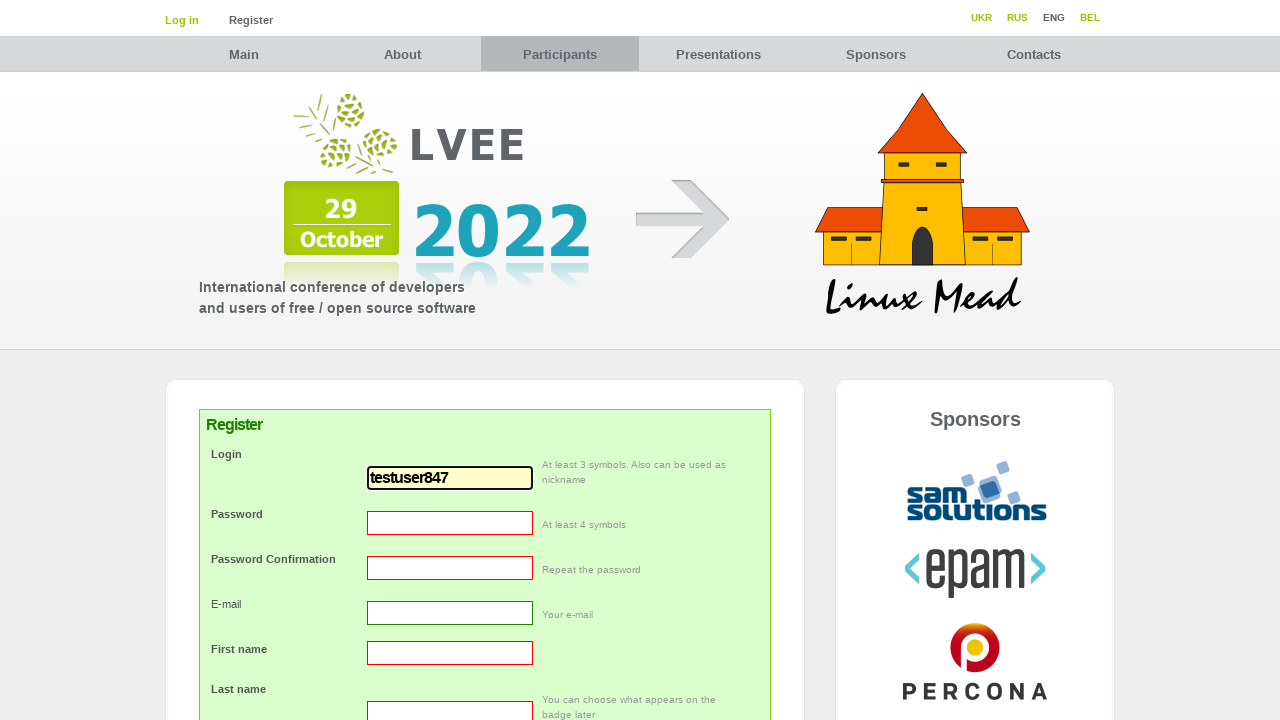

Filled password field with 'SecurePass123' on #record_password_
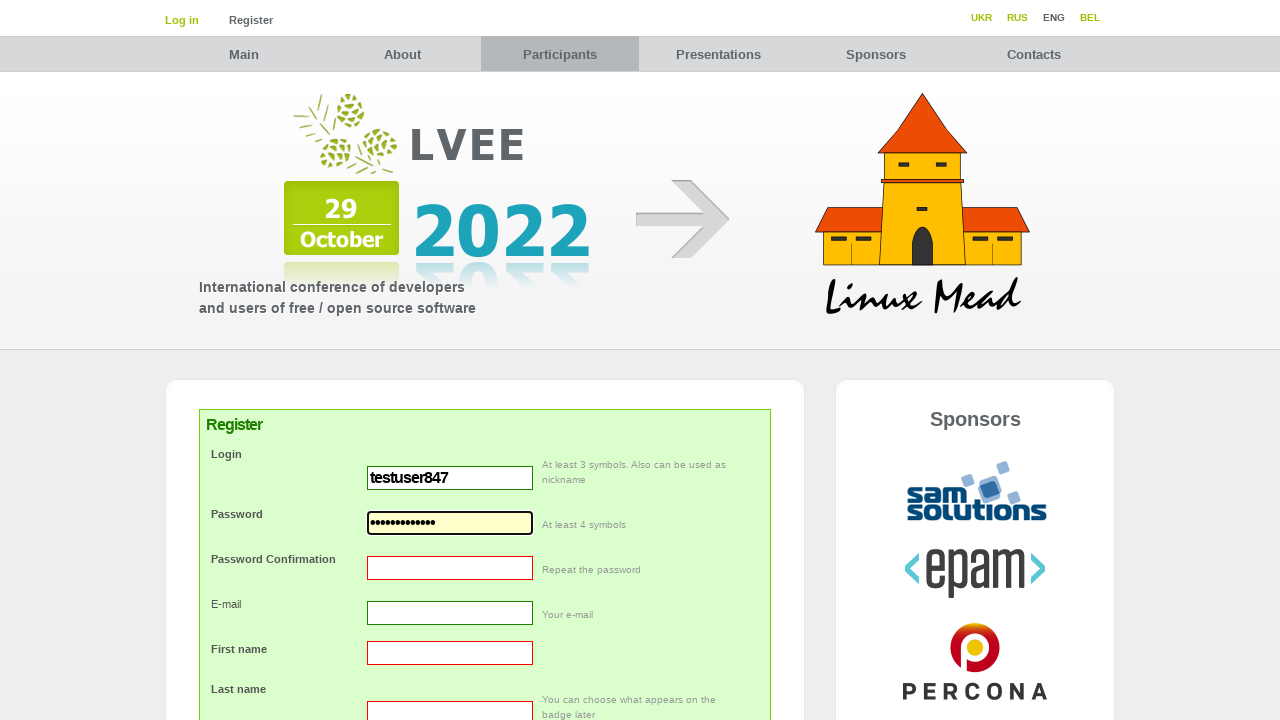

Filled password confirmation field with 'SecurePass123' on #record_password_confirmation_
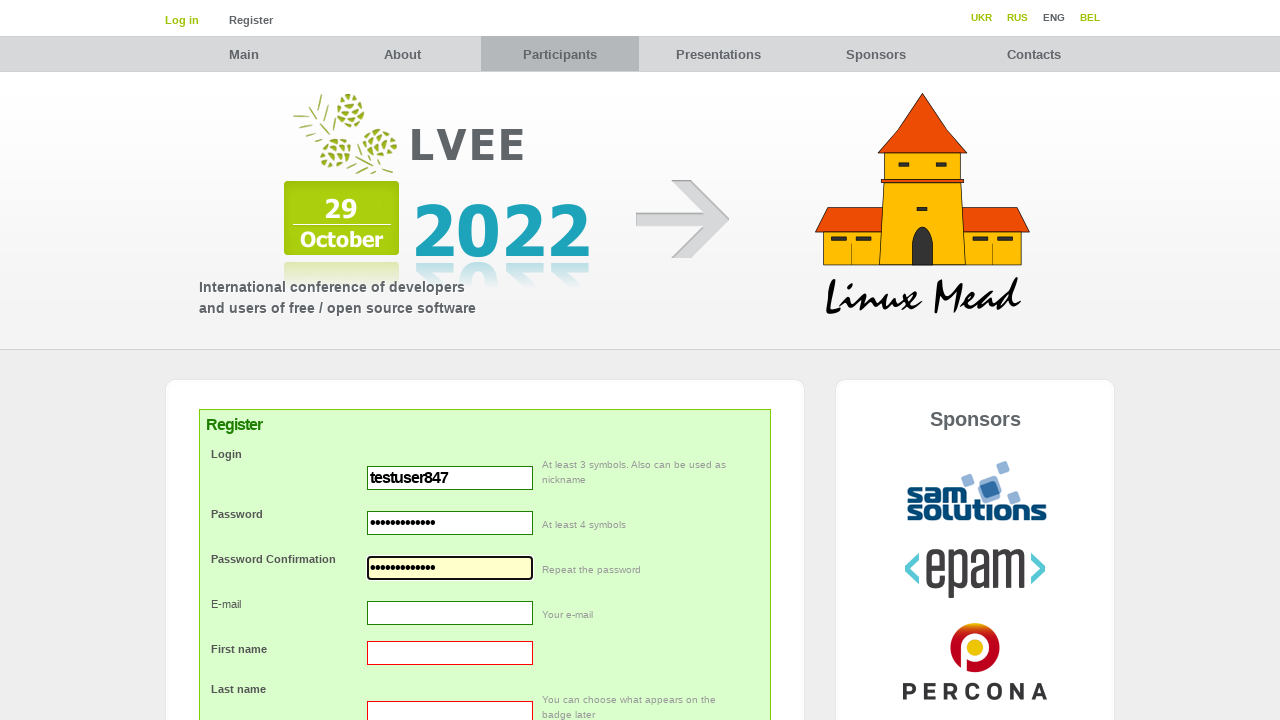

Filled email field with 'testuser847@fakeinbox.com' on #record_email_
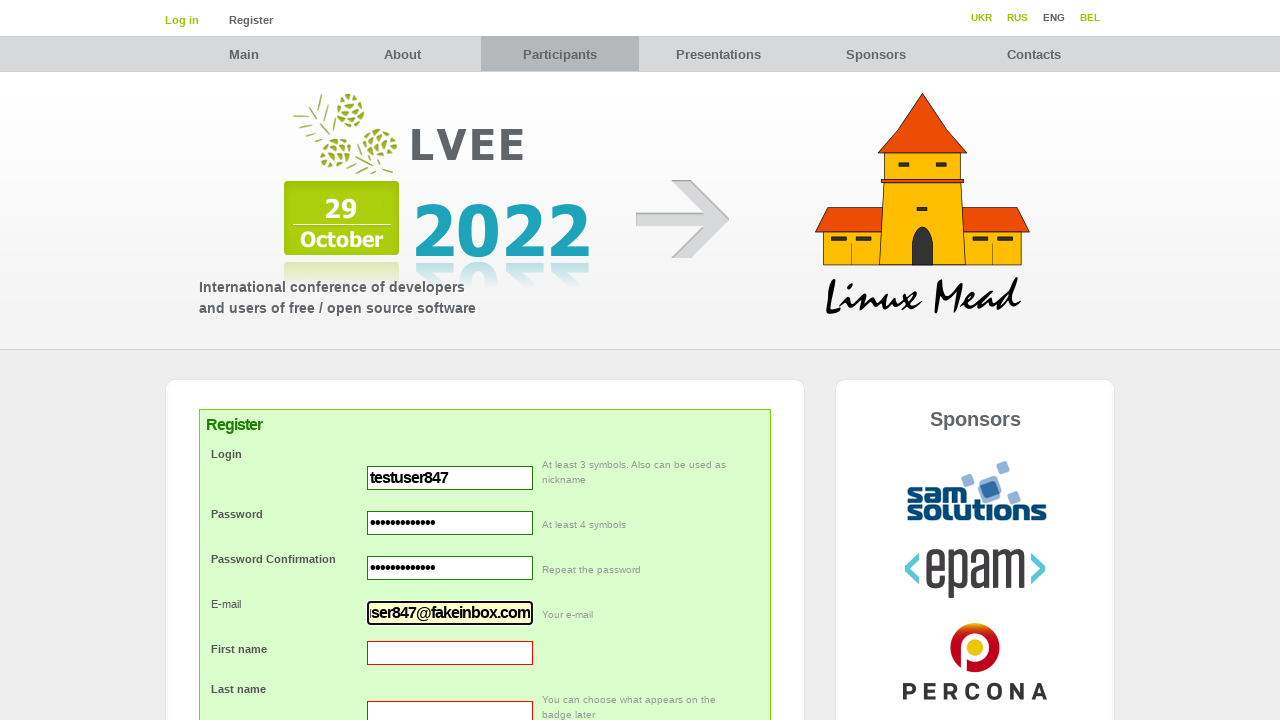

Filled first name field with 'Elena' on #record_first_name_
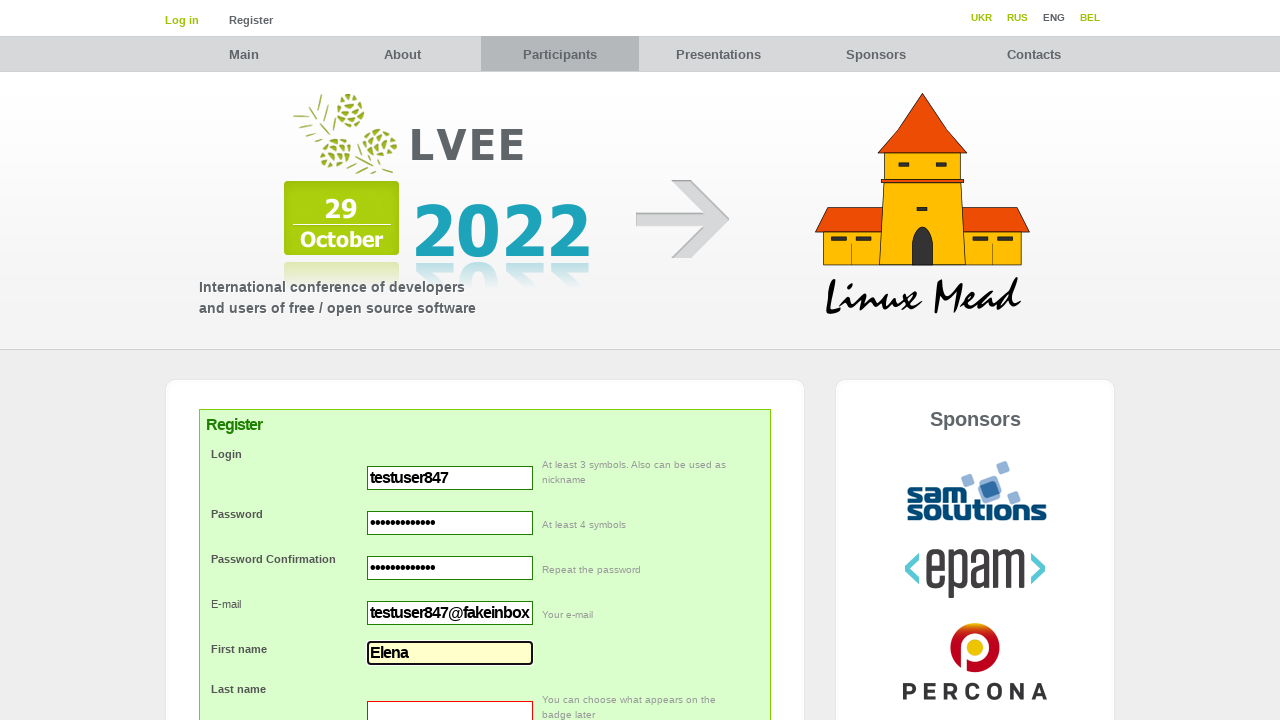

Filled last name field with 'Testova' on #record_last_name_
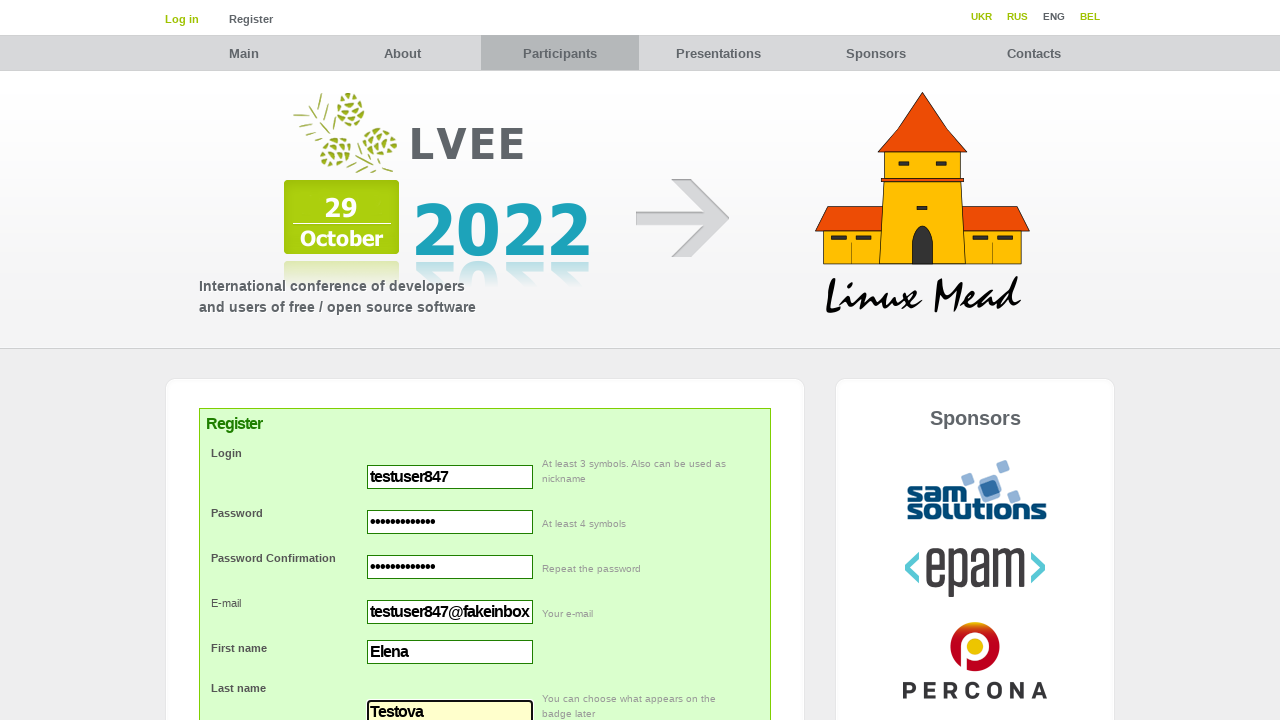

Selected country option (index 1) on #record_country_
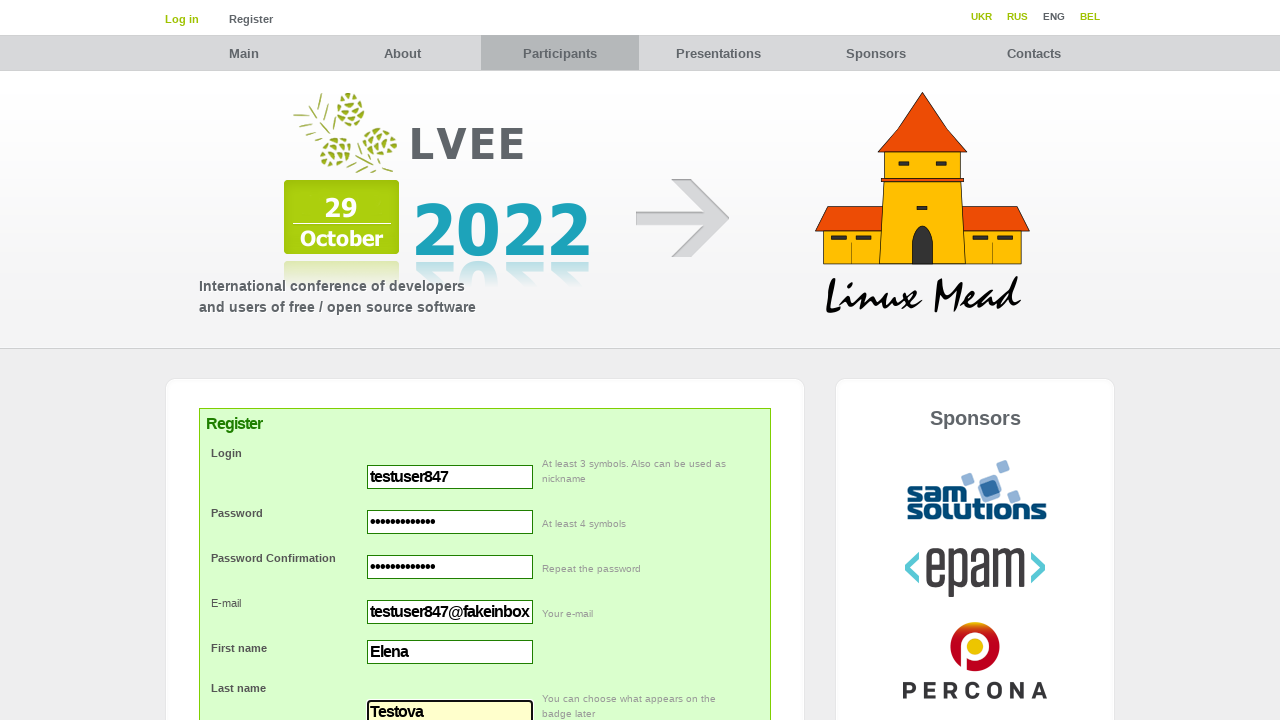

Filled city field with 'Minsk' on #record_city_
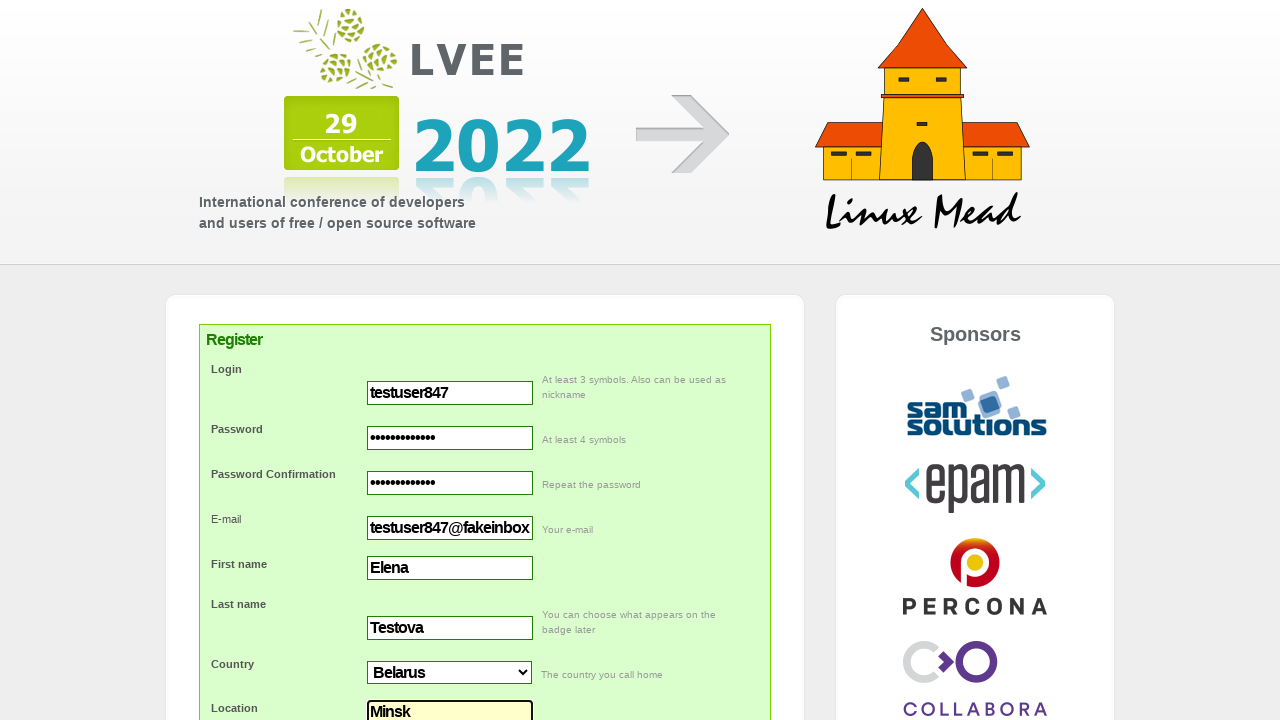

Filled occupation field with 'Software Engineer' on #record_occupation_
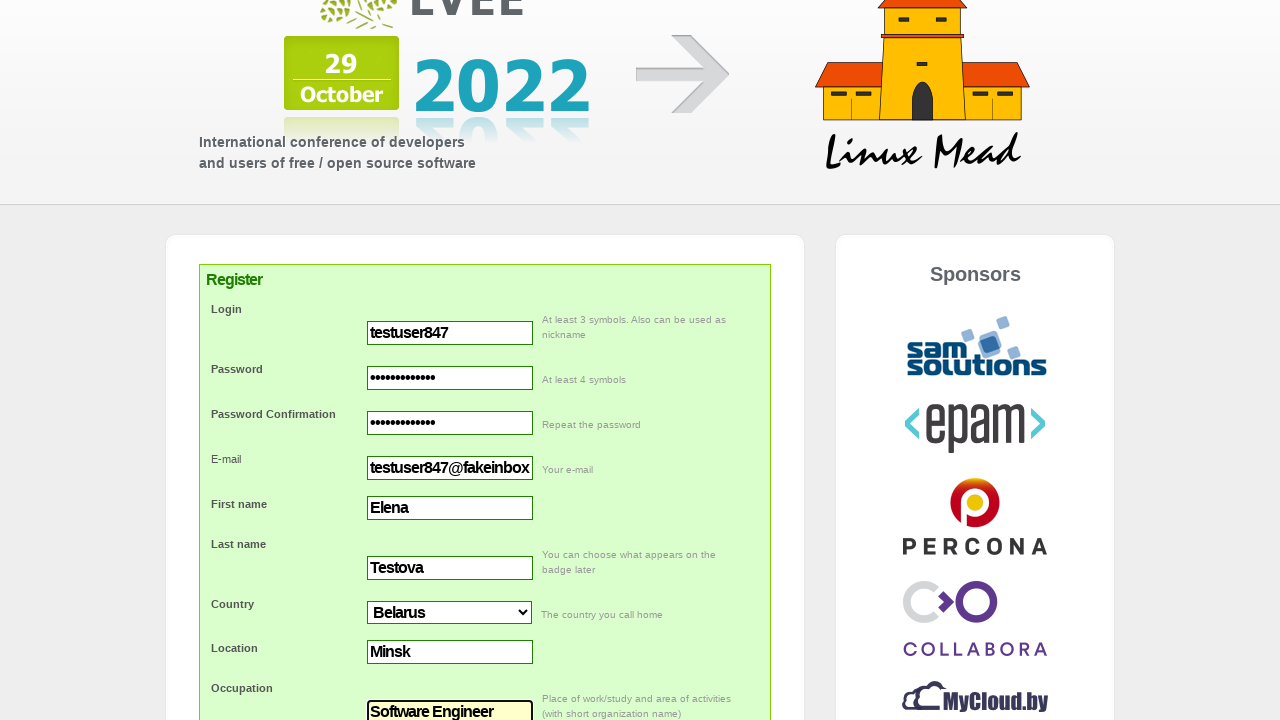

Checked subscription checkbox at (378, 361) on #record_subscribed_
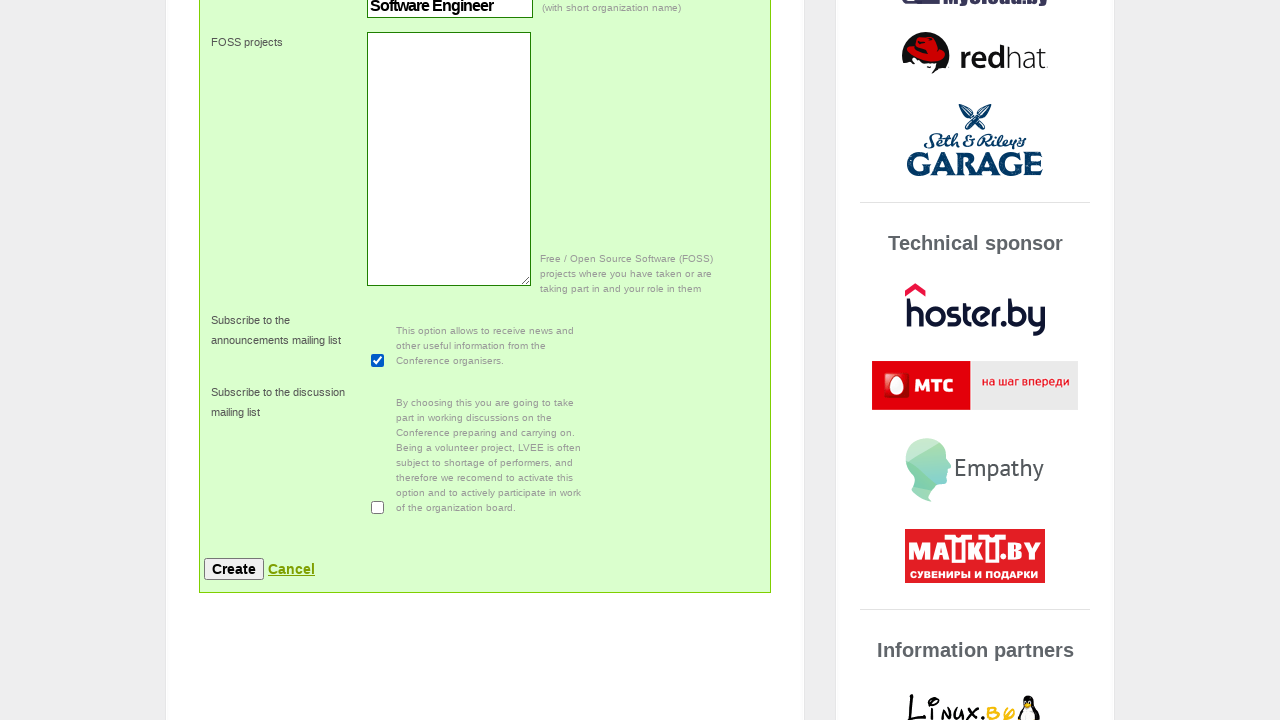

Checked talks subscription checkbox at (378, 508) on #record_subscribed_talks_
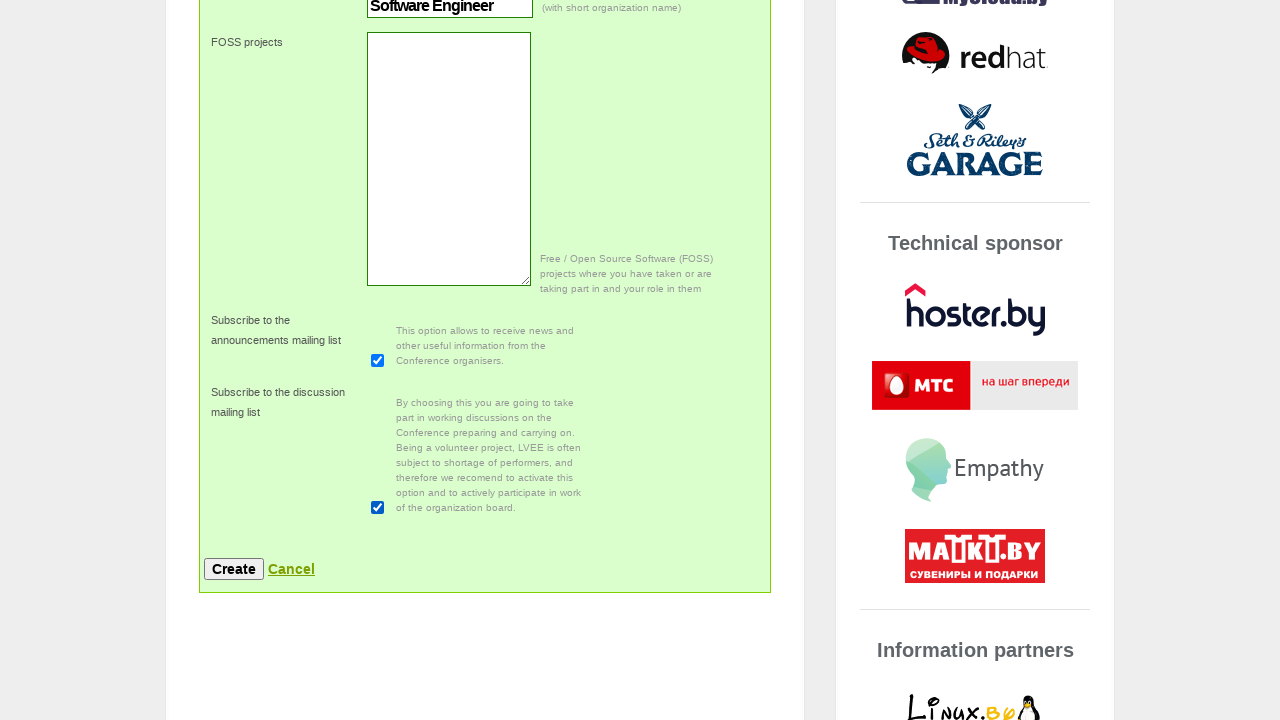

Clicked Create button to submit registration form at (234, 568) on text=Create
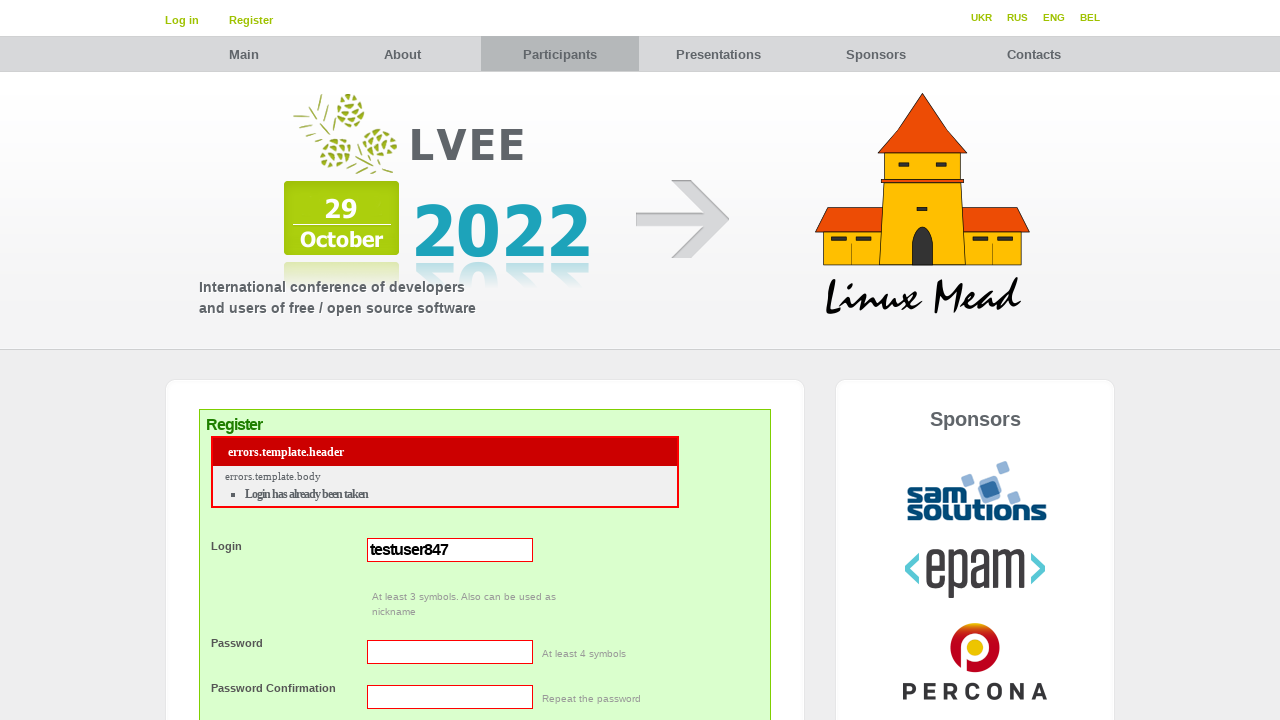

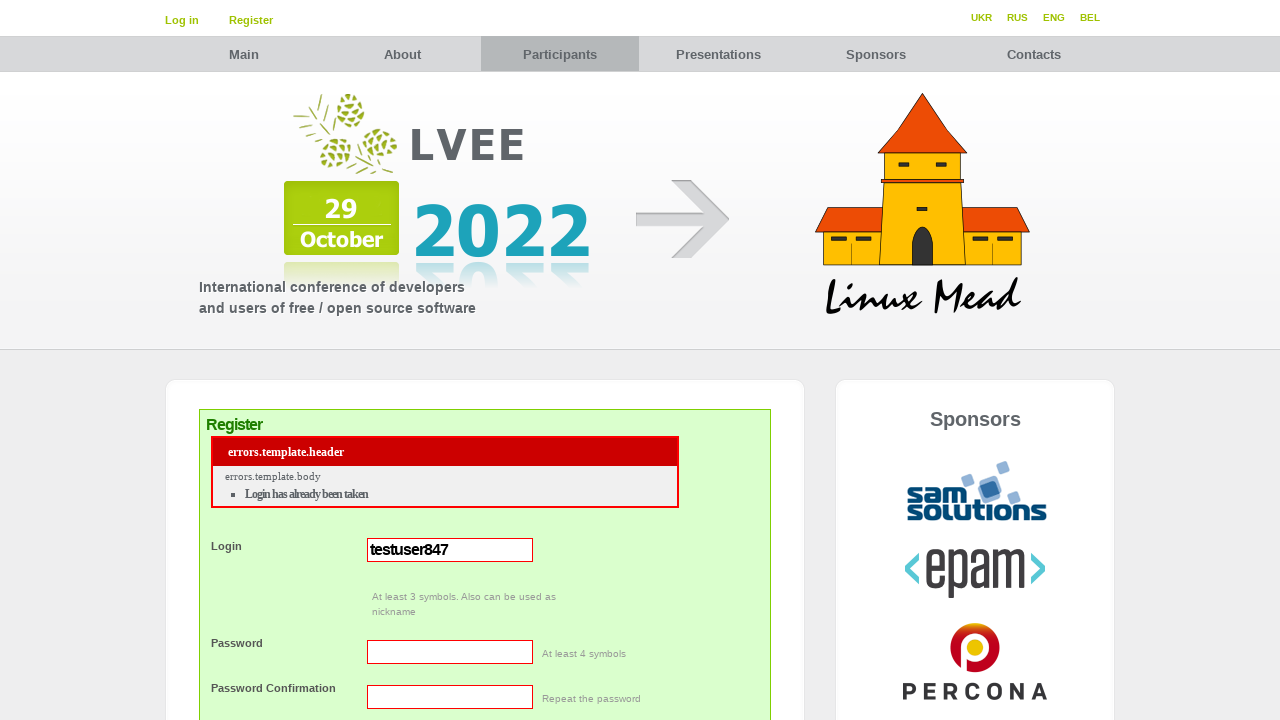